Tests the text box form on DemoQA by navigating to Elements section, filling out name, email, and address fields, then submitting

Starting URL: https://demoqa.com/

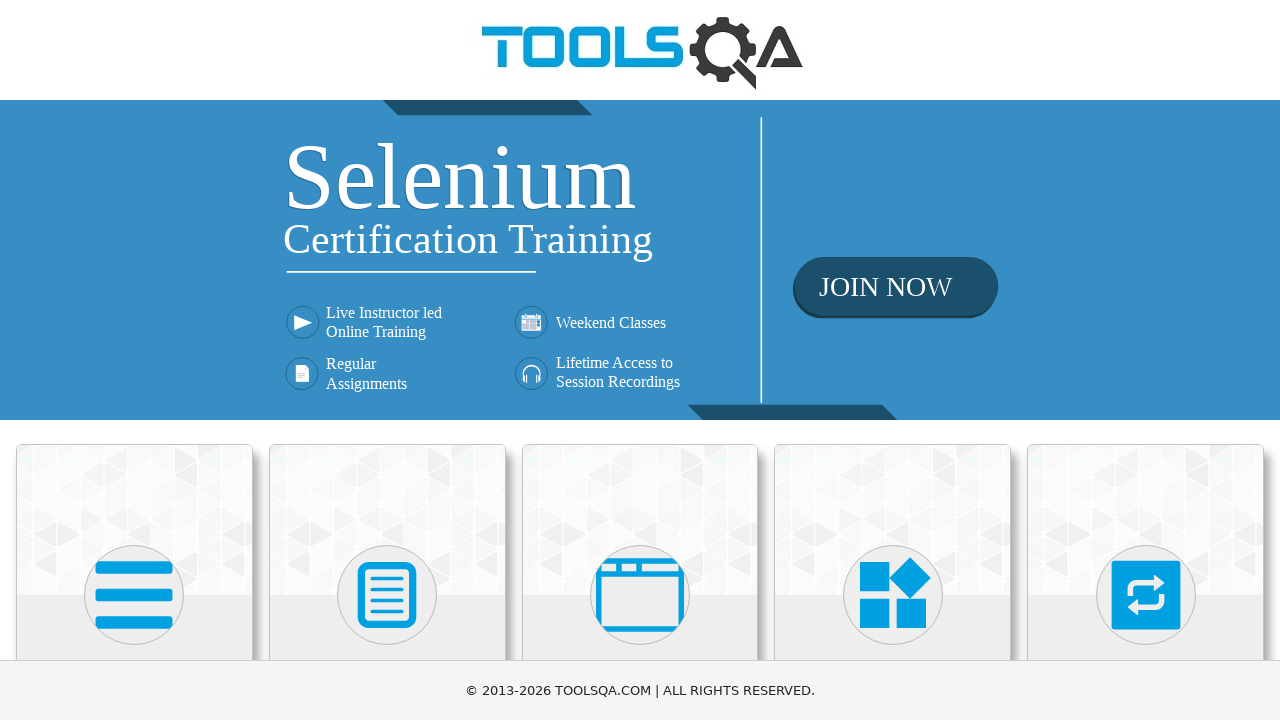

Navigated to DemoQA home page
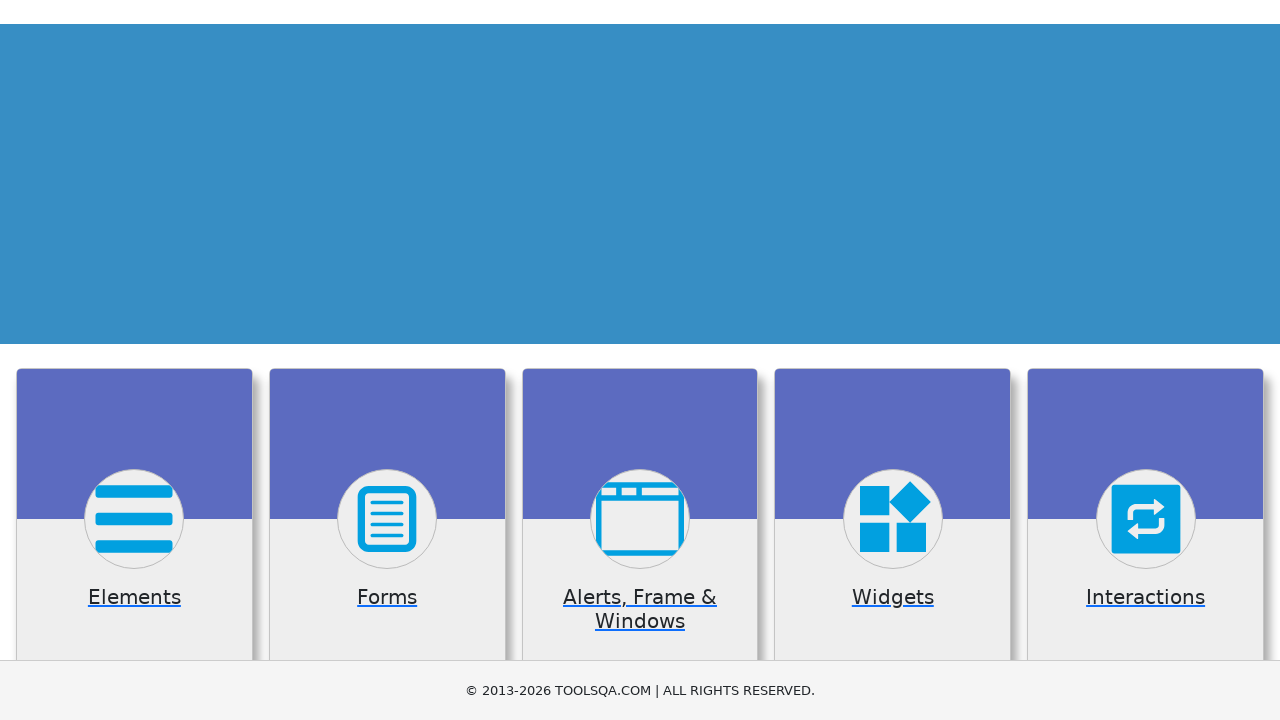

Clicked on Elements card at (134, 595) on xpath=//div[@class='card mt-4 top-card'][1]//*[name()='svg']
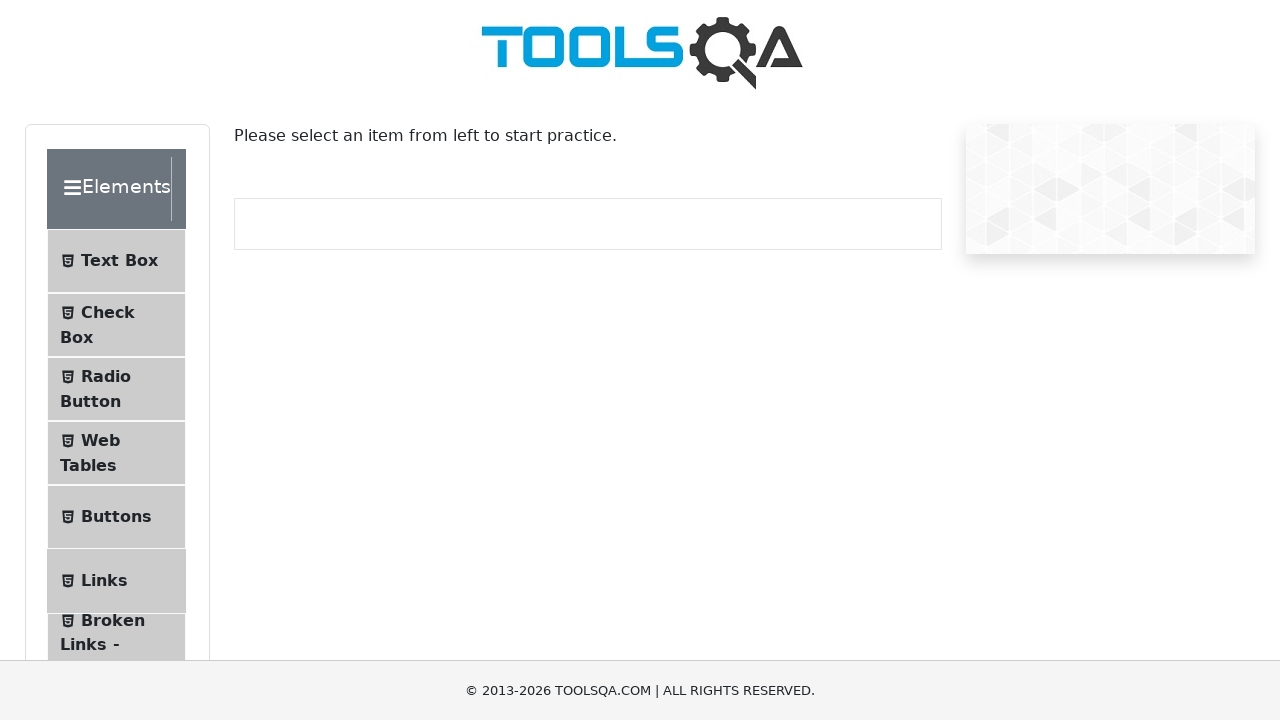

Clicked on Text Box menu item at (119, 261) on text=Text Box
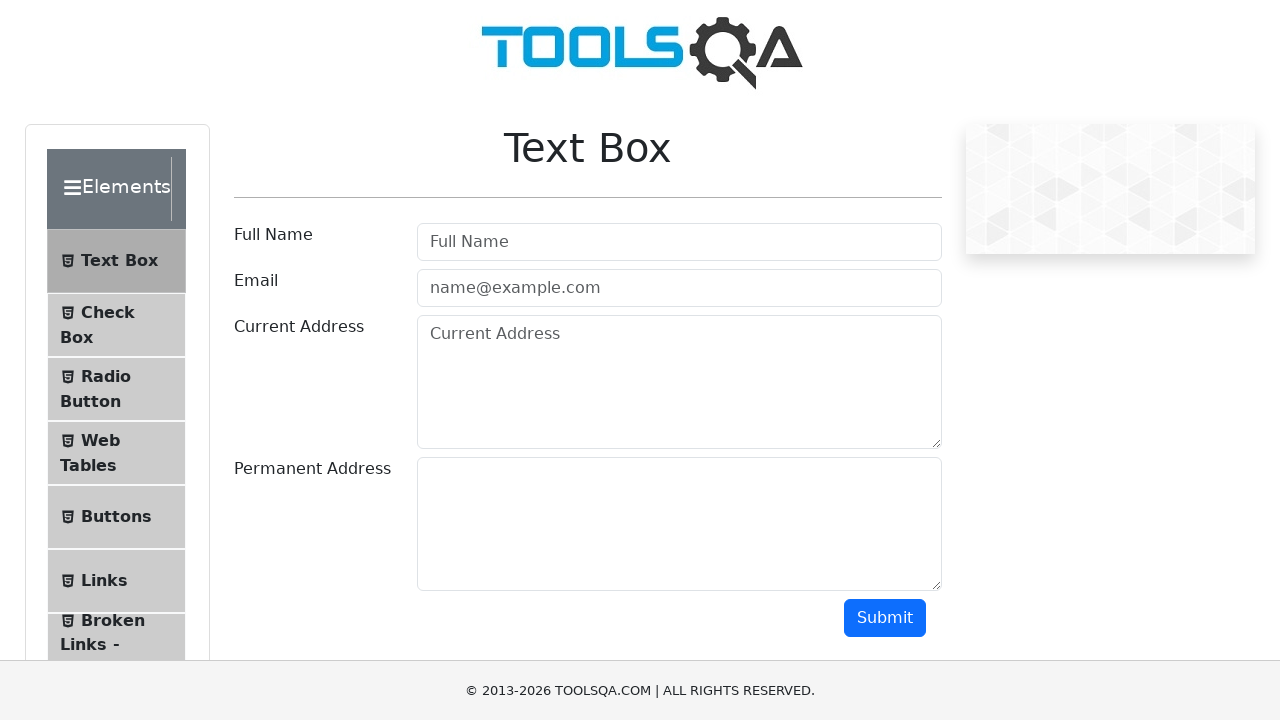

Filled full name field with 'Artem De' on #userName
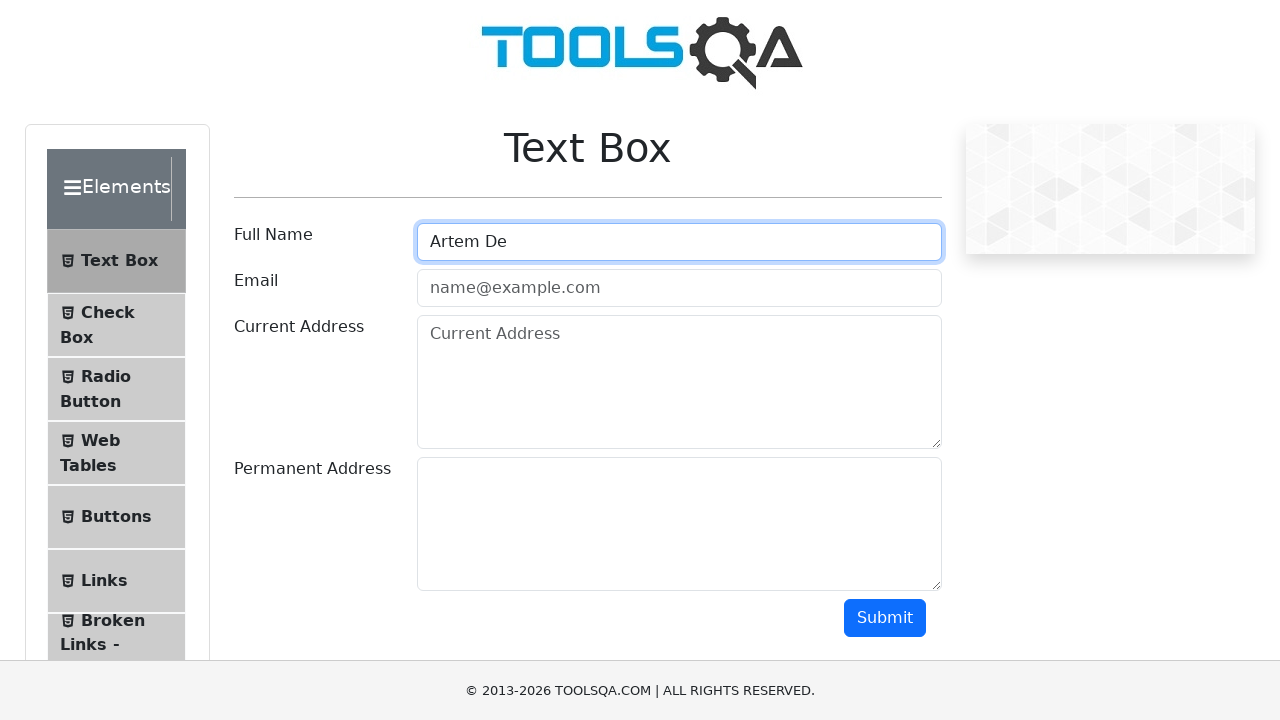

Filled email field with 'test@gmail.com' on #userEmail
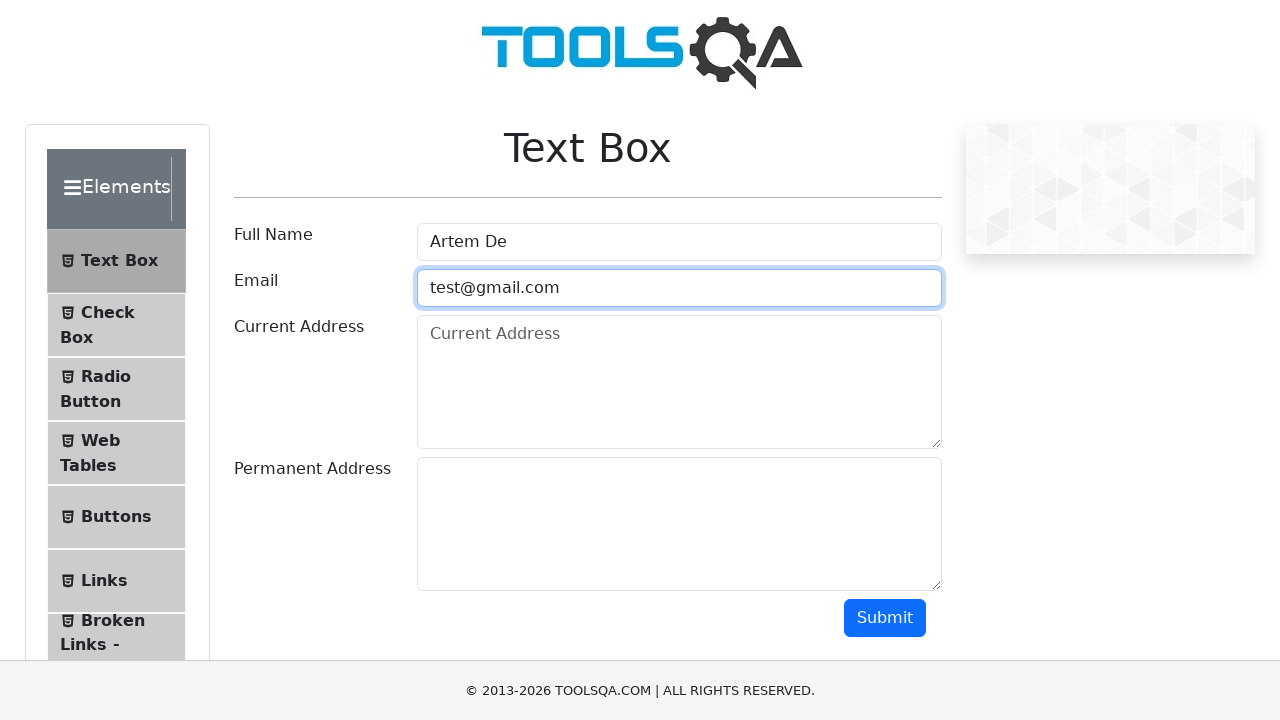

Filled current address field with '123 Main St, Anytown USA' on #currentAddress
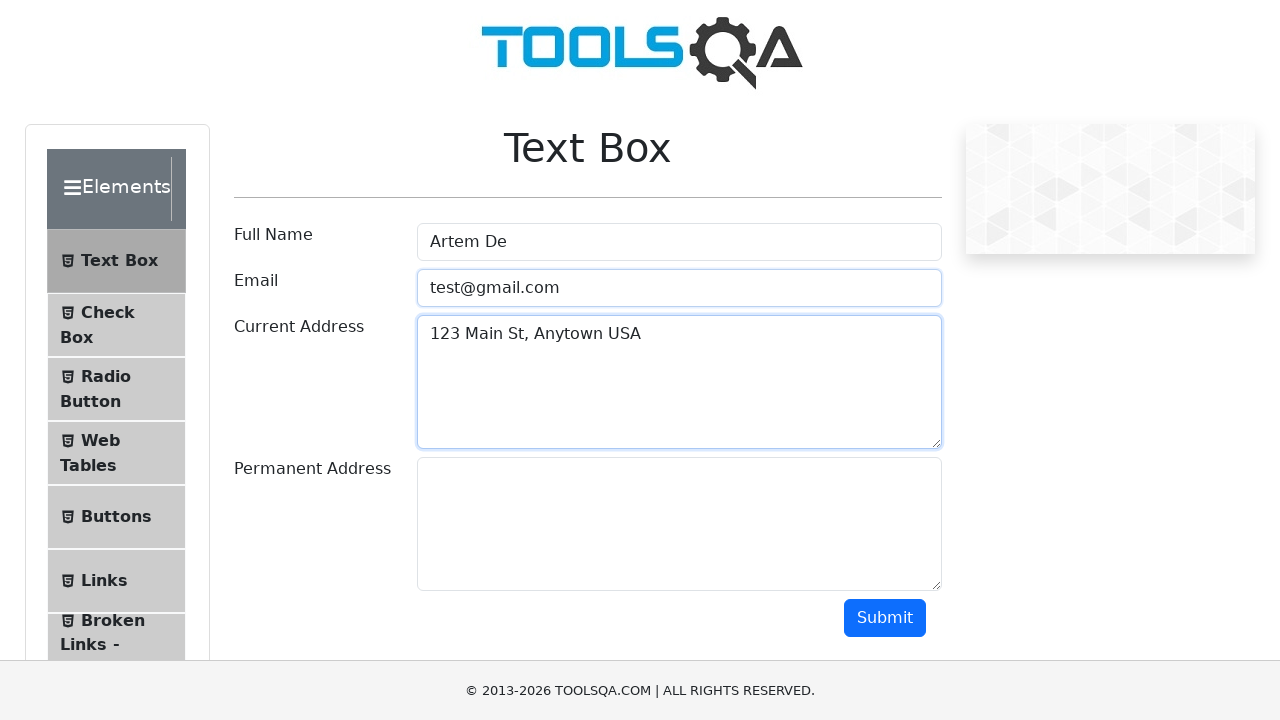

Filled permanent address field with '456 Oak St, Anytown USA' on #permanentAddress
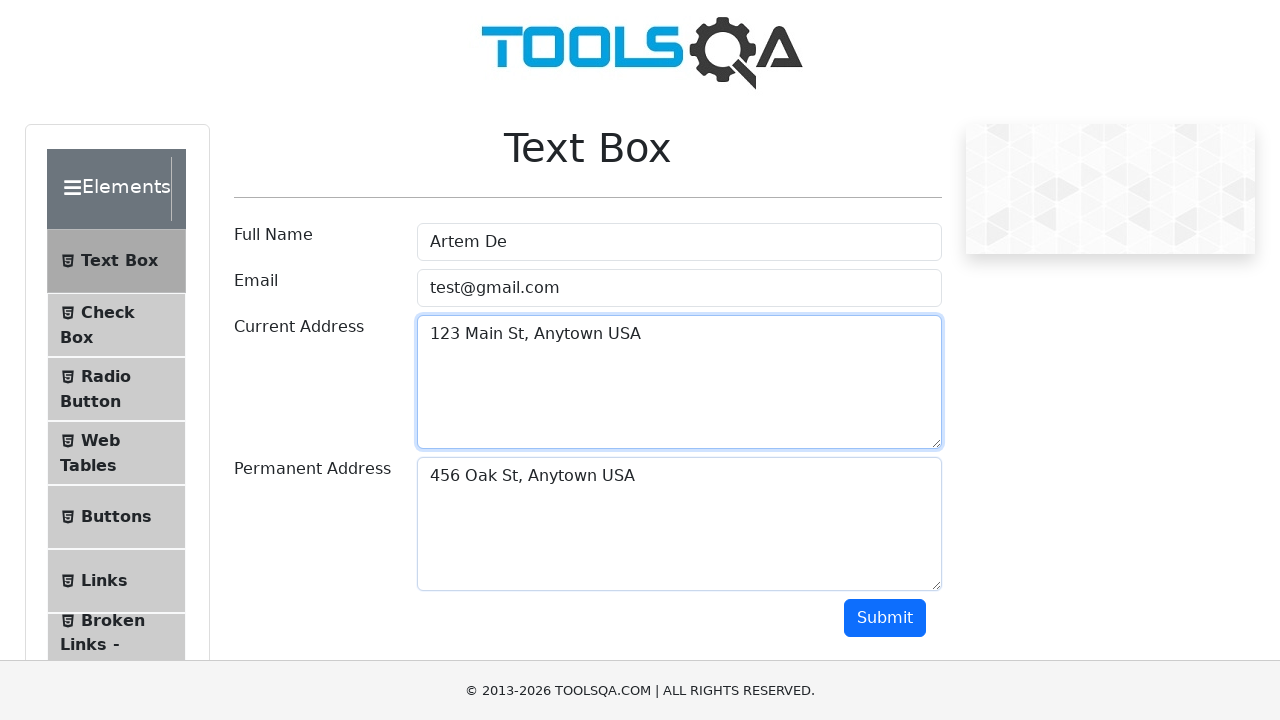

Clicked submit button to submit form at (885, 618) on #submit
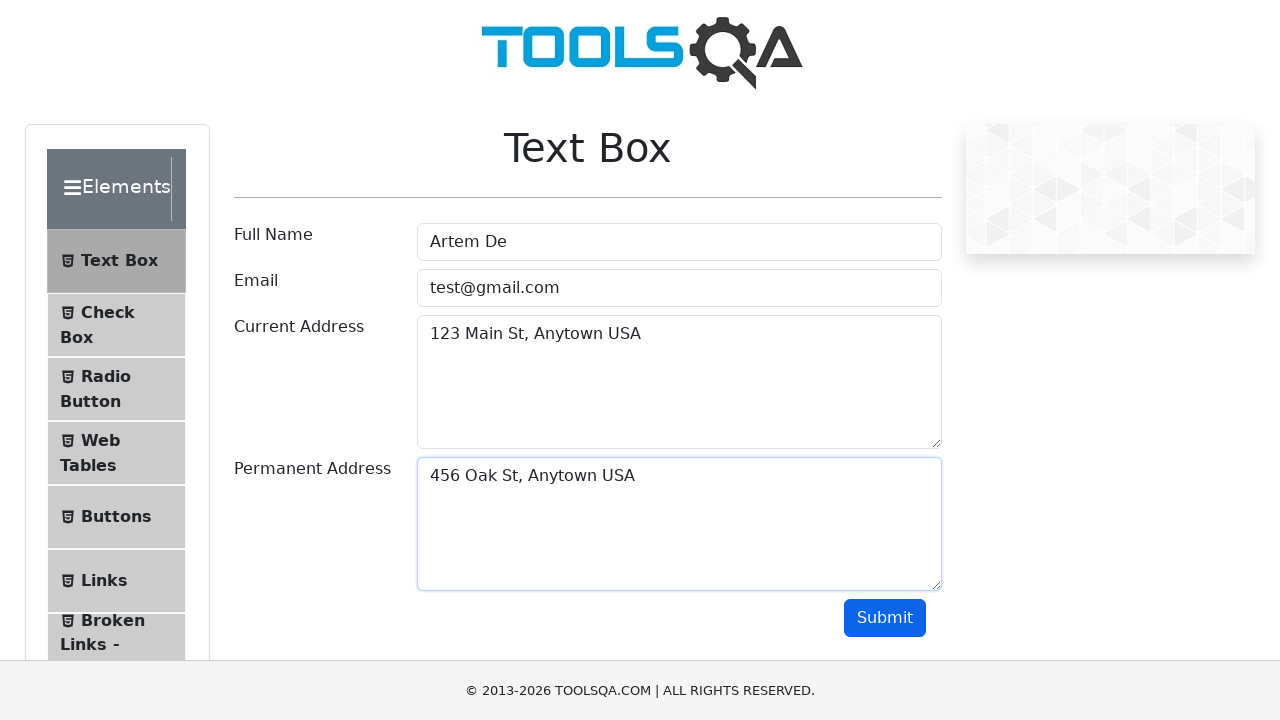

Form submission result appeared
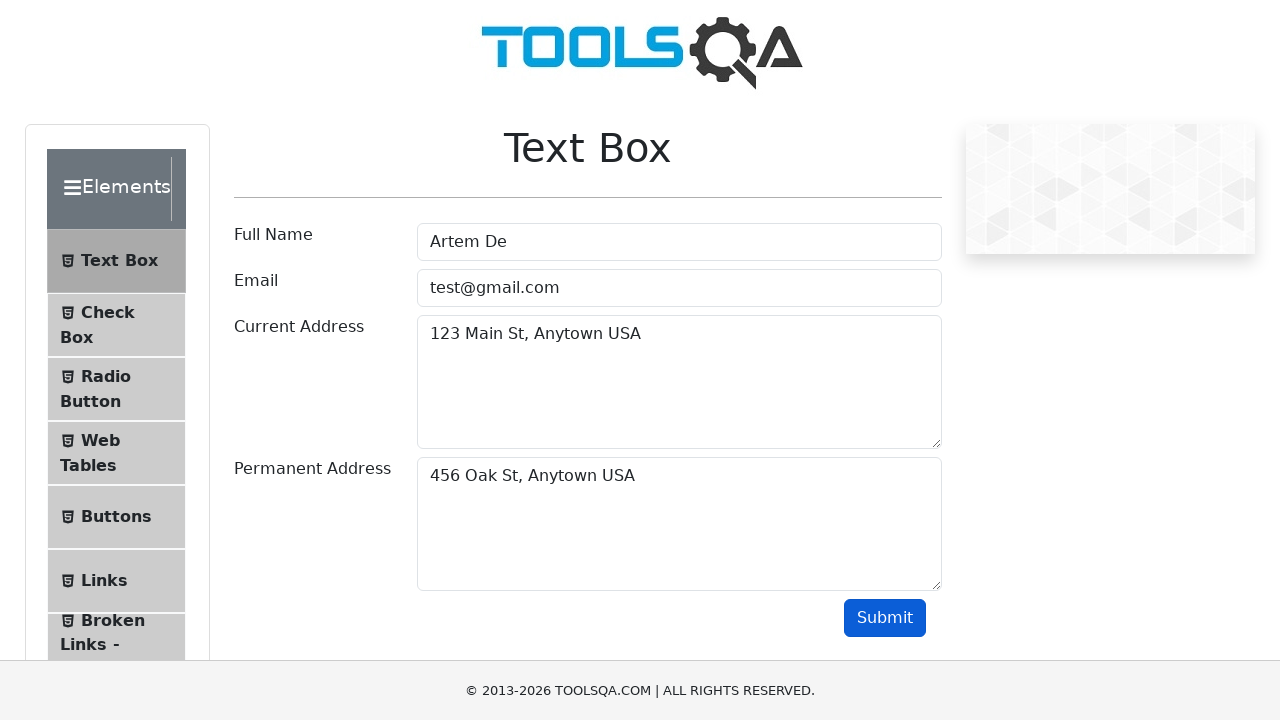

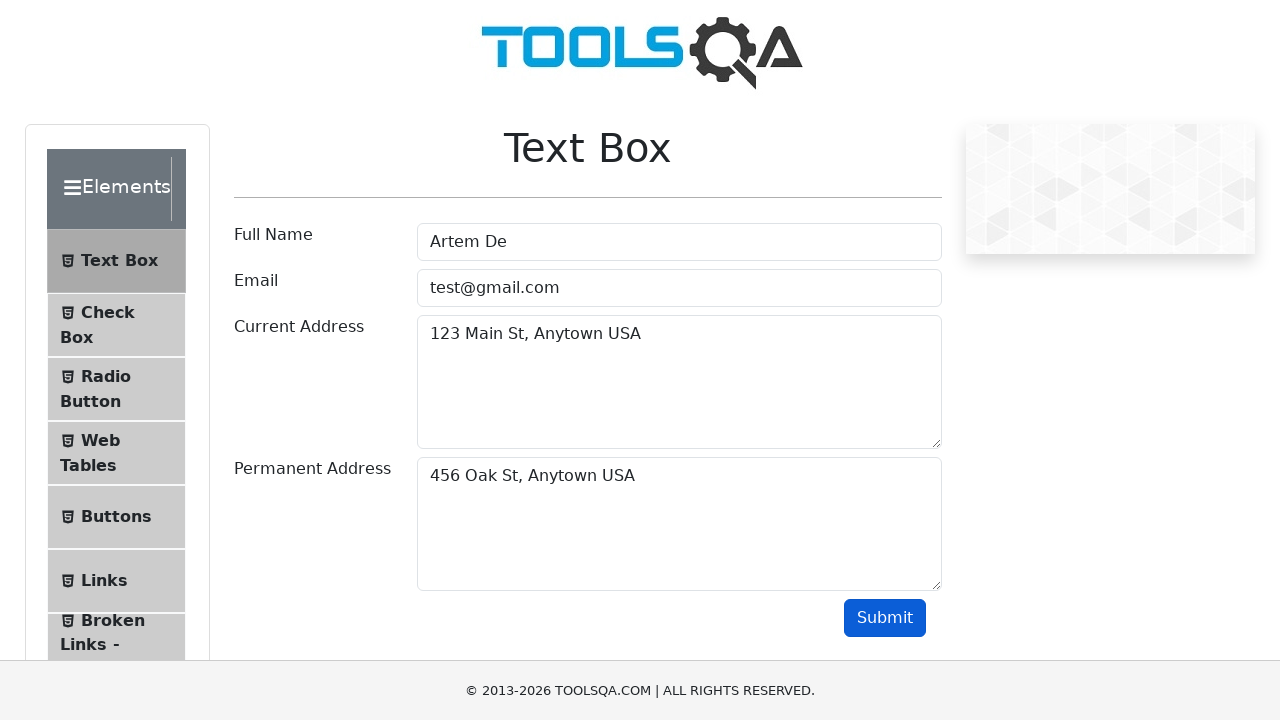